Tests an e-commerce shopping flow on demoblaze.com by selecting laptops from a category, adding them to cart, removing one item, and completing the checkout process with order placement and confirmation.

Starting URL: https://www.demoblaze.com/index.html

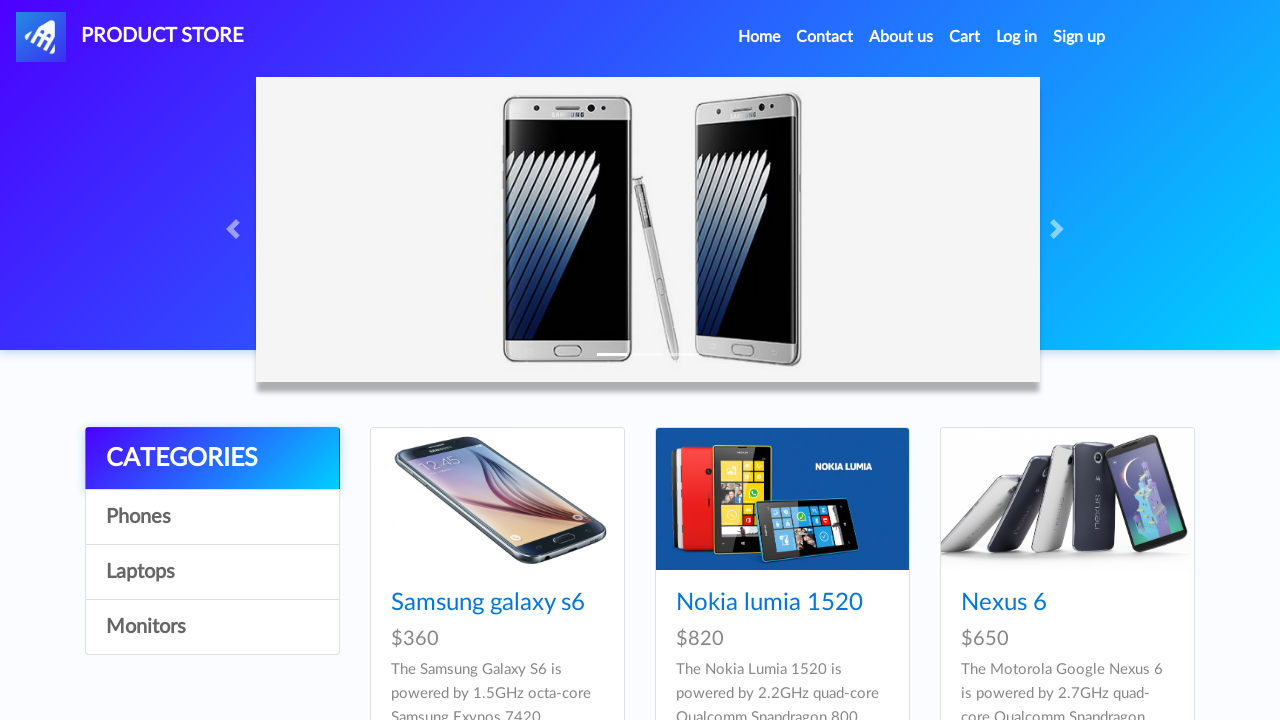

Page loaded and item category selector found
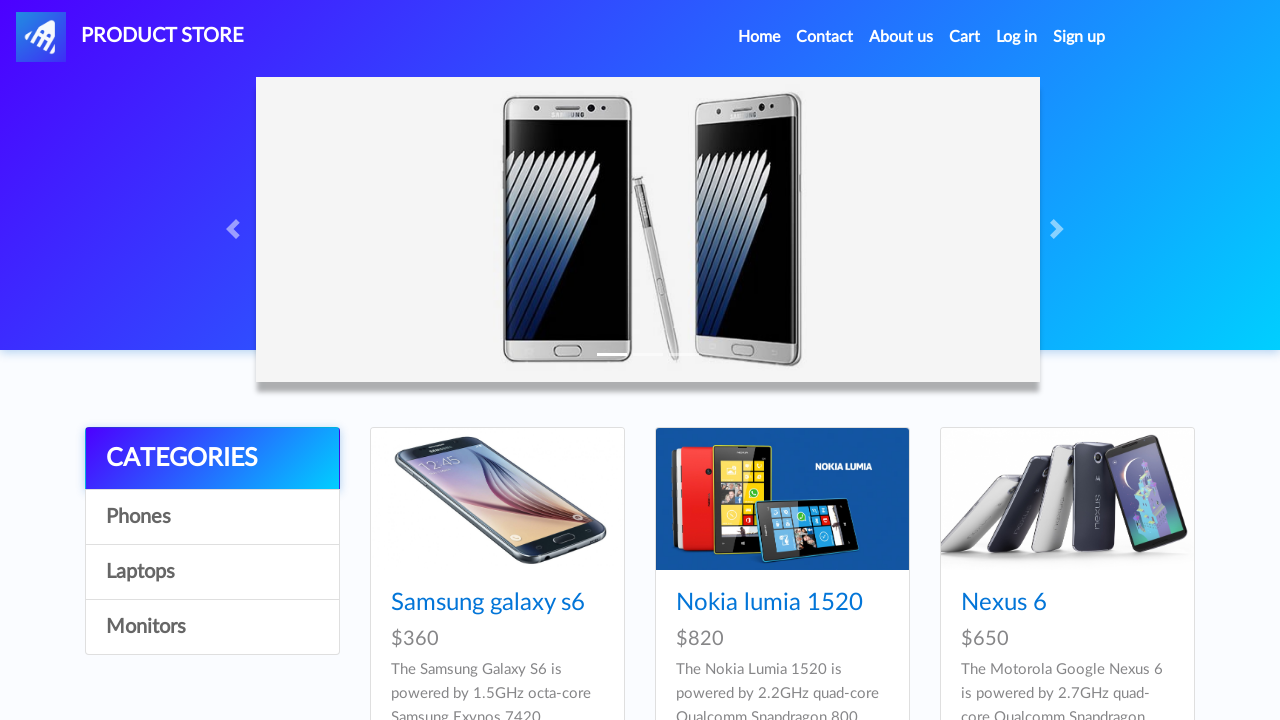

Clicked on Laptops category at (212, 572) on text=Laptops
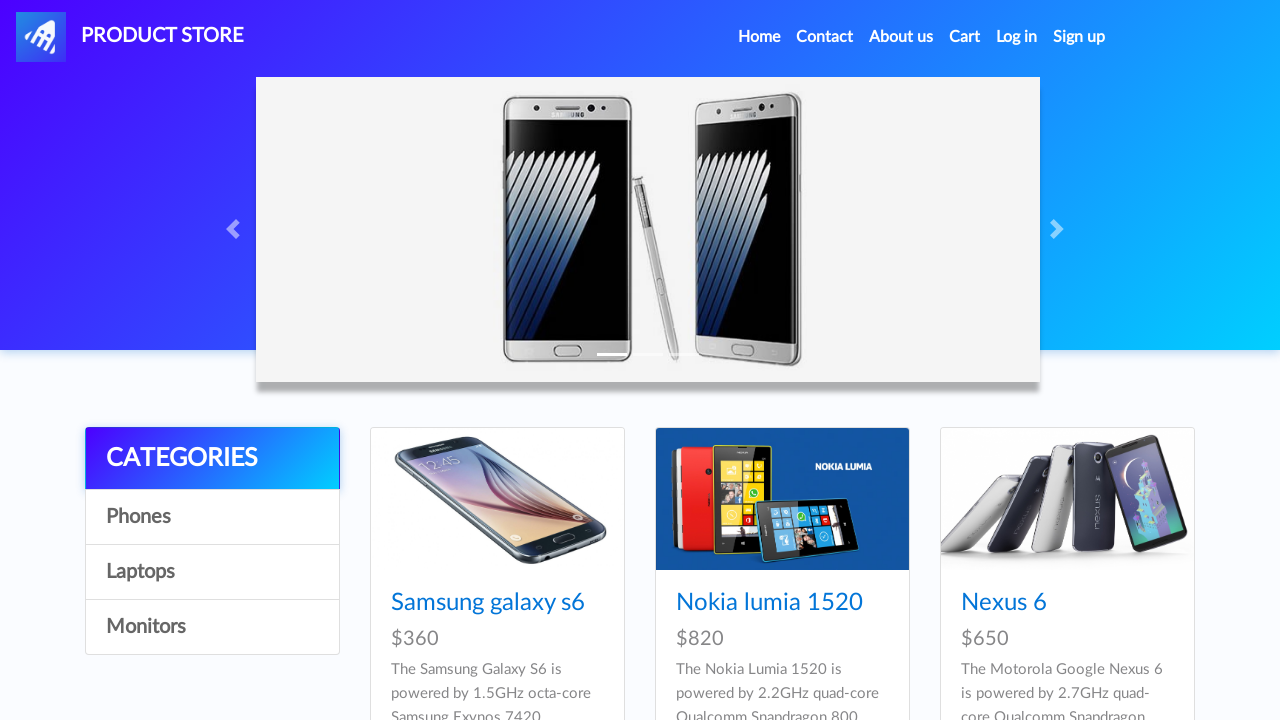

Waited for Laptops category to load
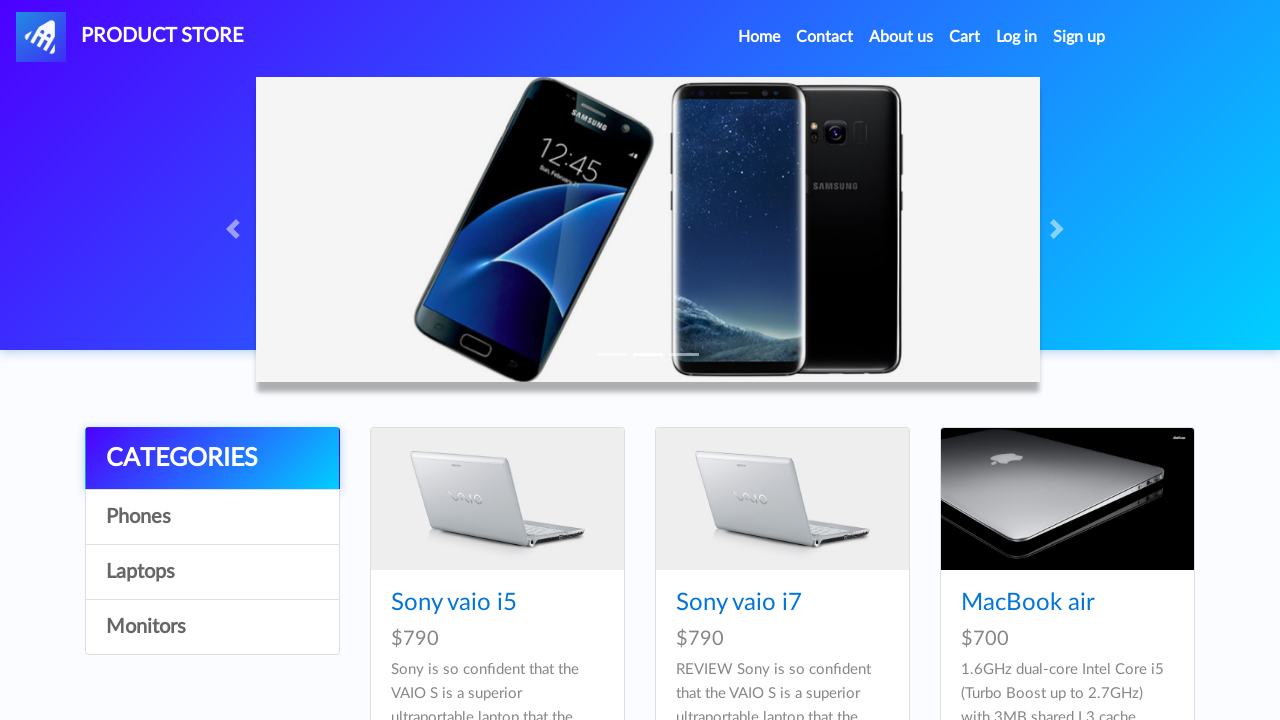

Clicked on Sony vaio i5 laptop at (497, 603) on .card-title:has-text('Sony vaio i5')
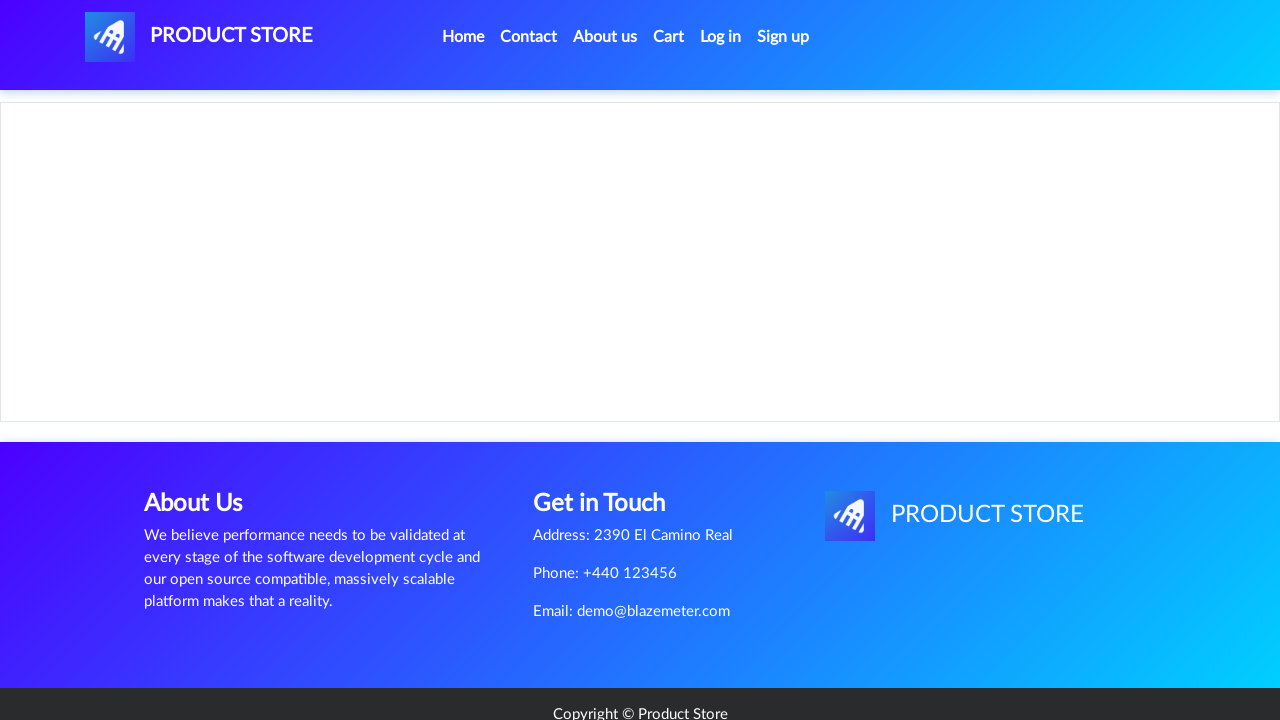

Waited for Sony vaio i5 product page to load
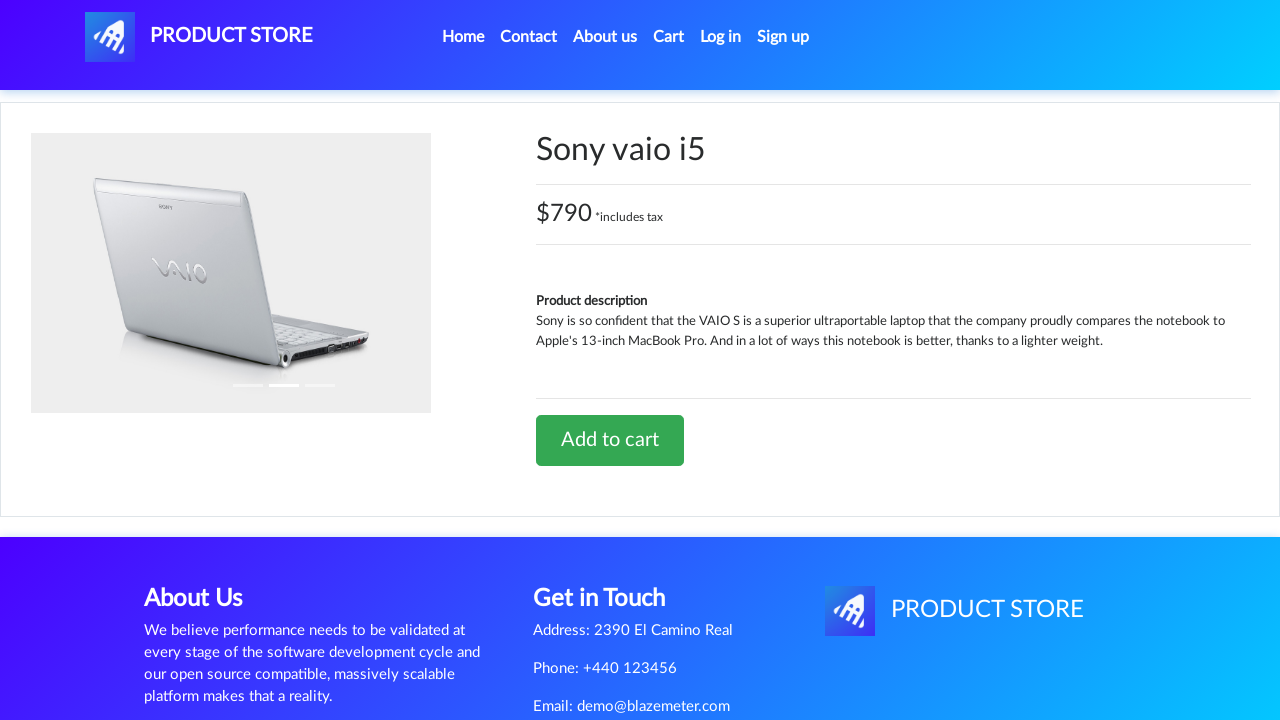

Clicked Add to cart button for Sony vaio i5 at (610, 440) on .btn.btn-success.btn-lg
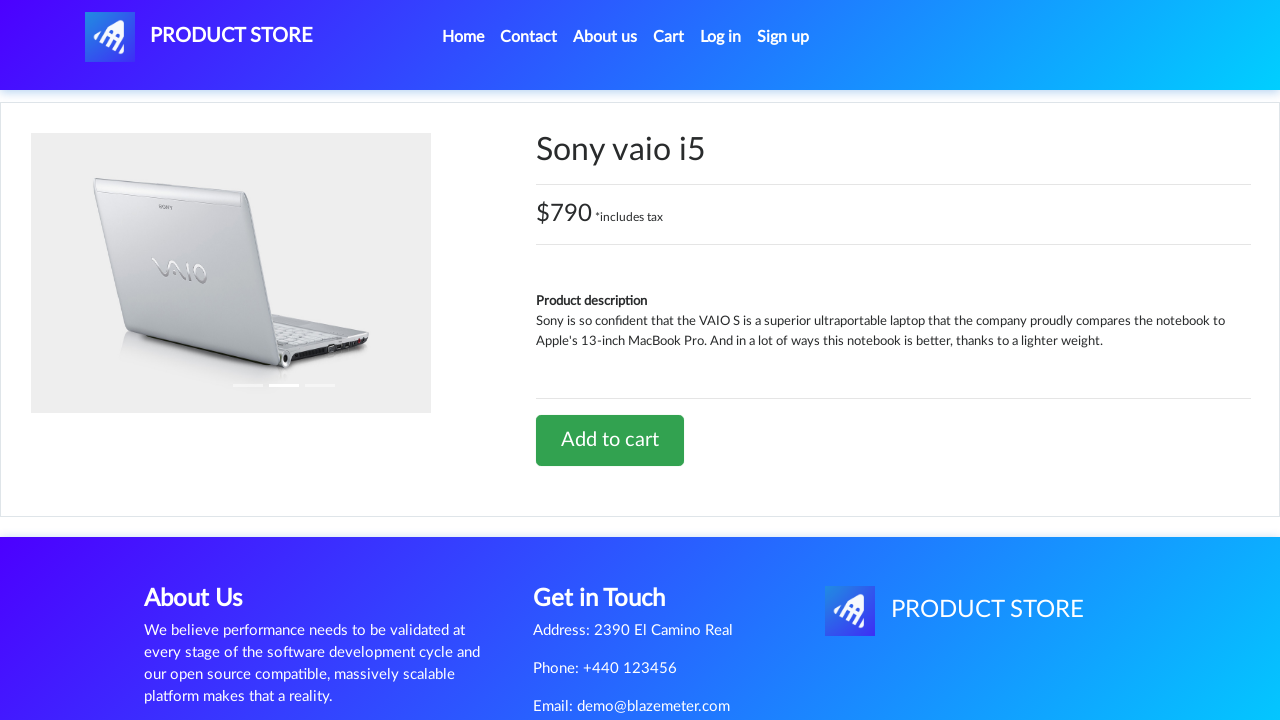

Set up dialog handler to accept alerts
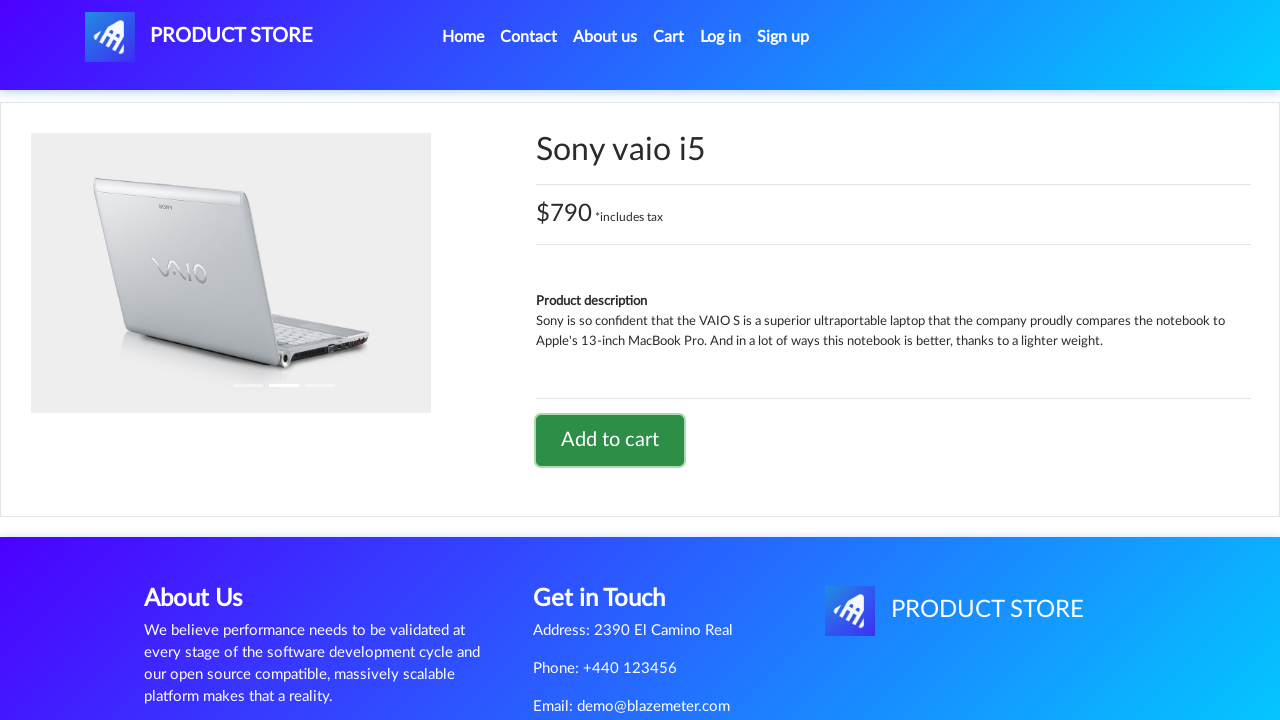

Waited for add to cart confirmation
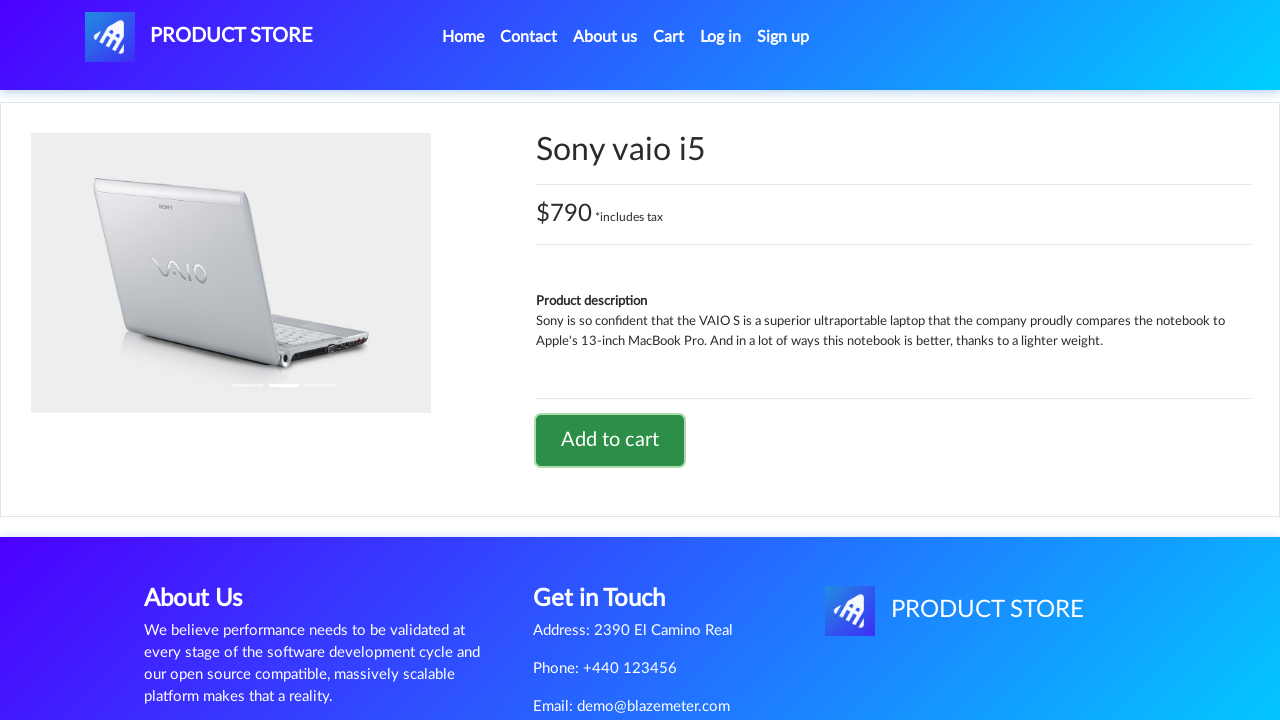

Clicked Home button to return to main page at (463, 37) on #navbarExample >> text=Home
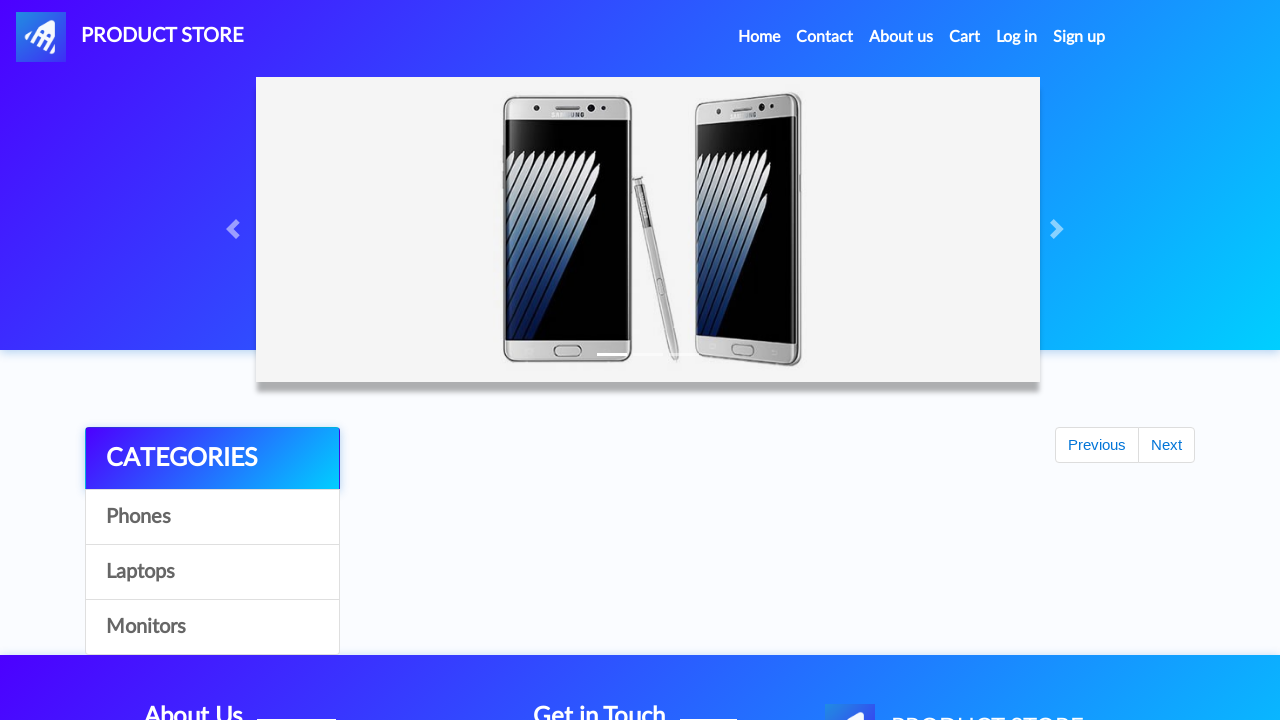

Waited for home page to load
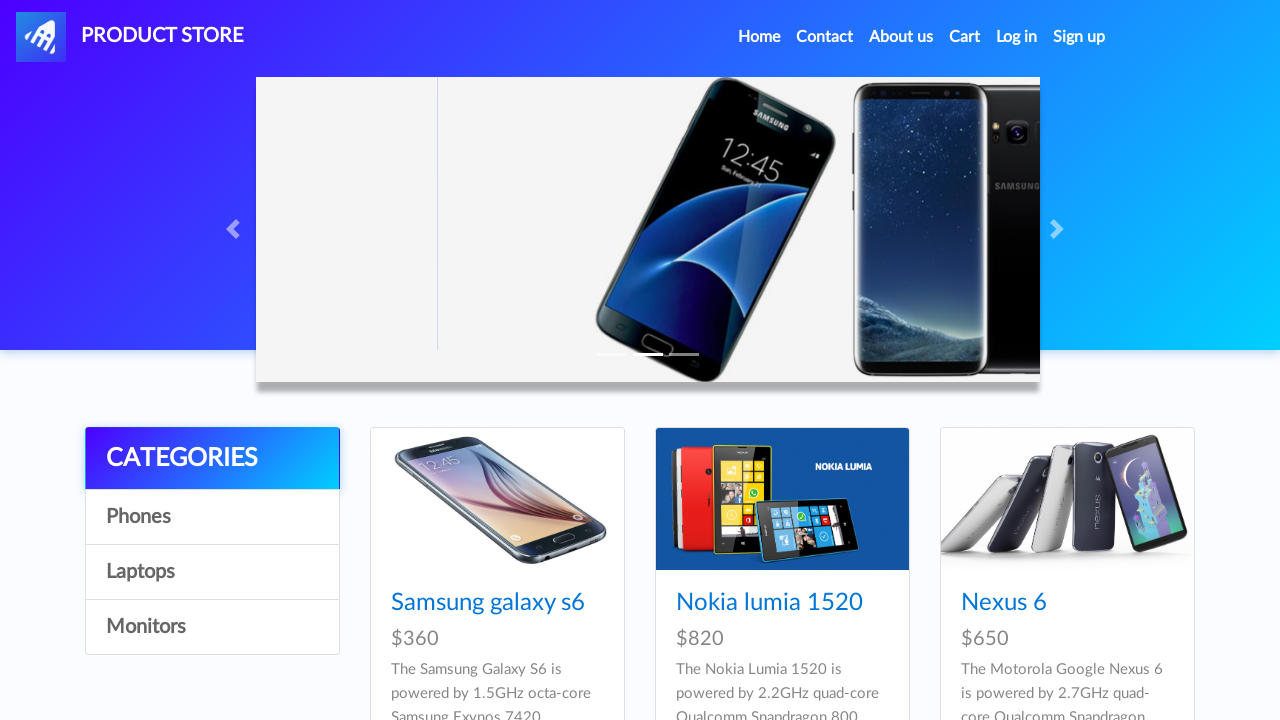

Clicked on Laptops category again at (212, 572) on text=Laptops
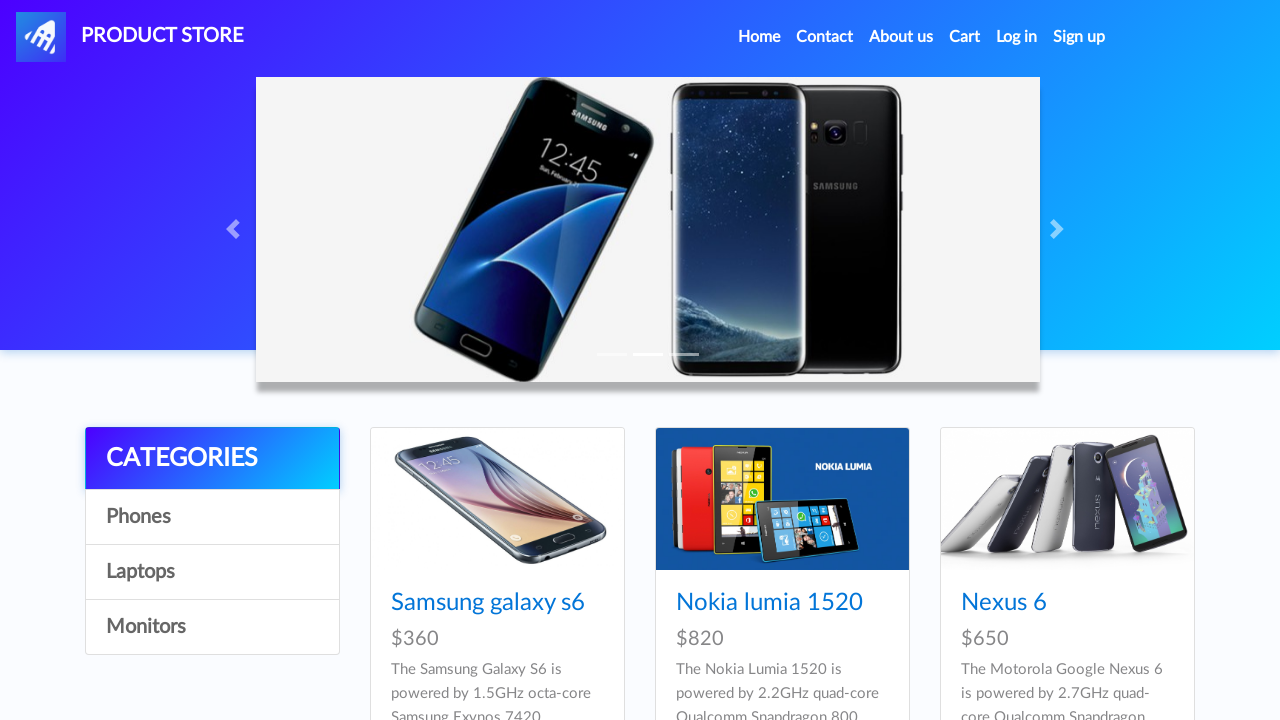

Waited for Laptops category to load
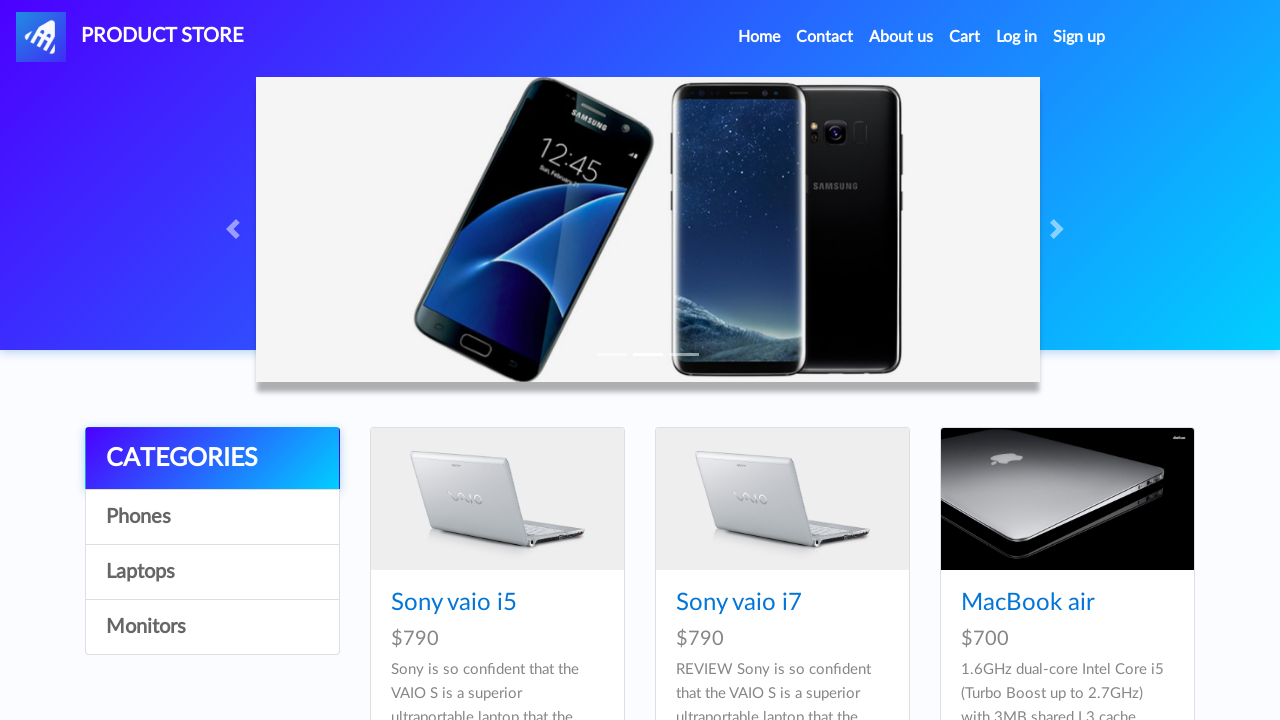

Clicked on Dell i7 8gb laptop at (497, 360) on .card-title:has-text('Dell i7 8gb')
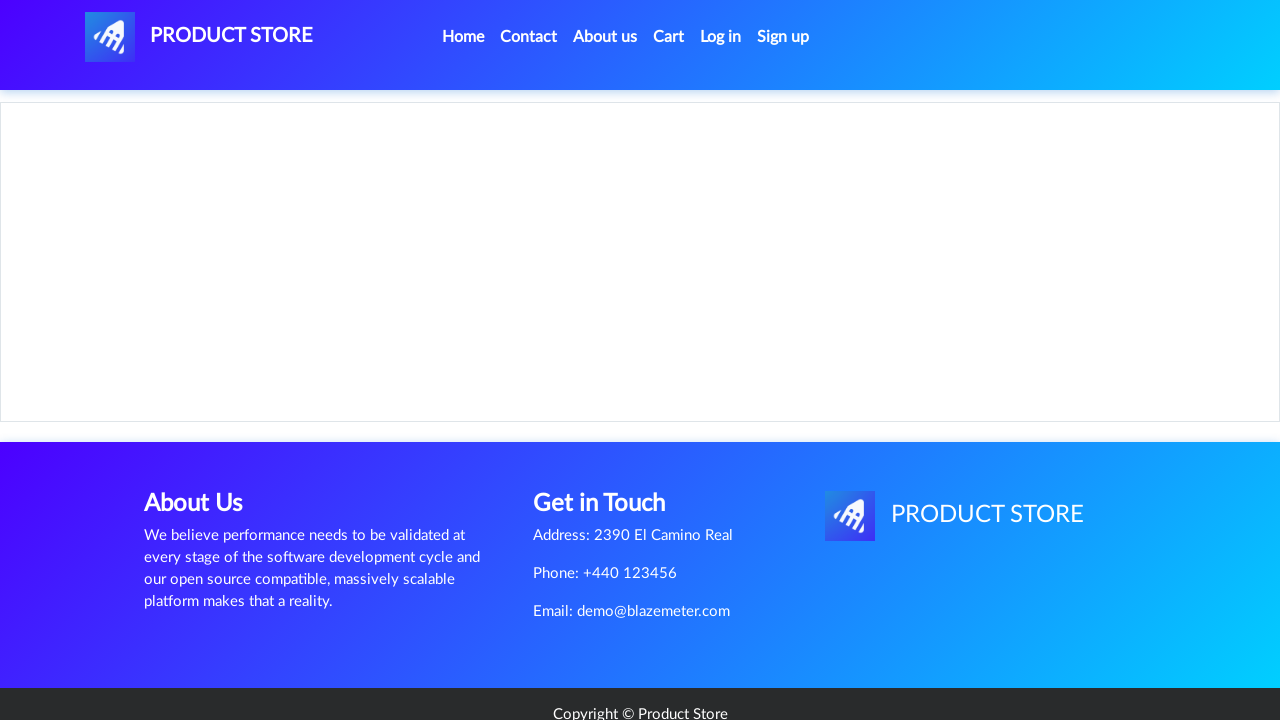

Waited for Dell i7 8gb product page to load
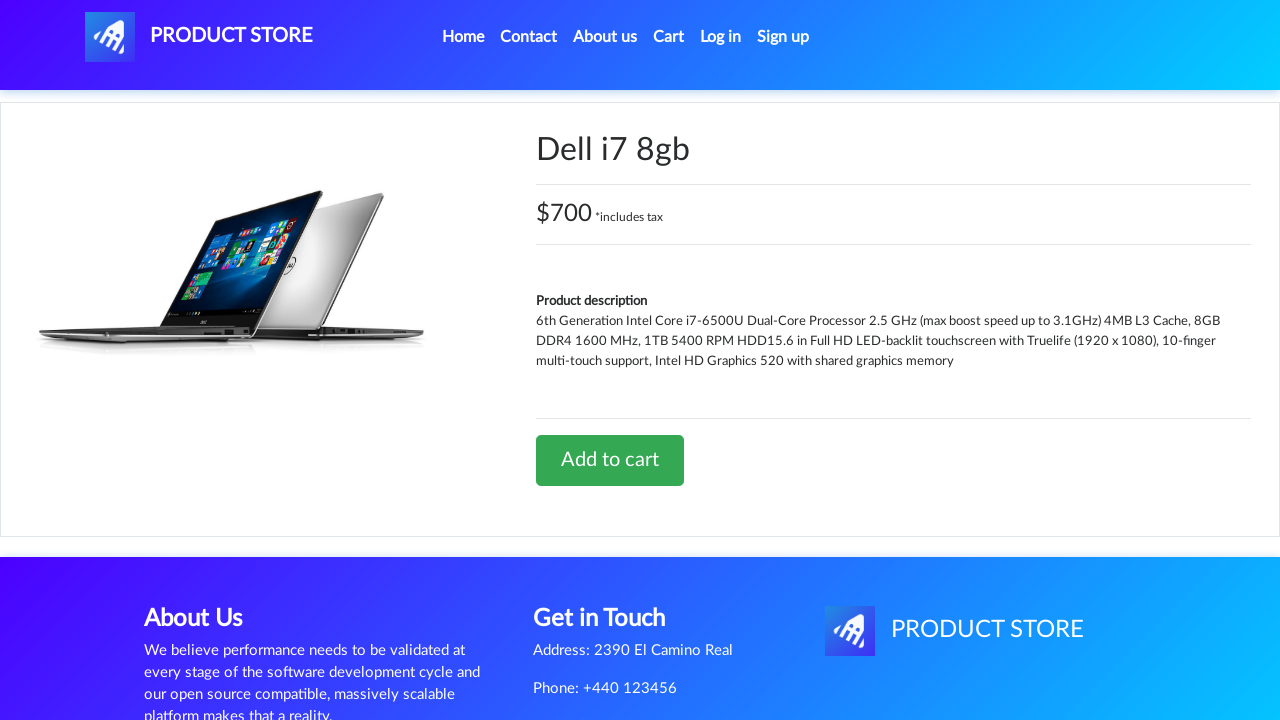

Clicked Add to cart button for Dell i7 8gb at (610, 460) on .btn.btn-success.btn-lg
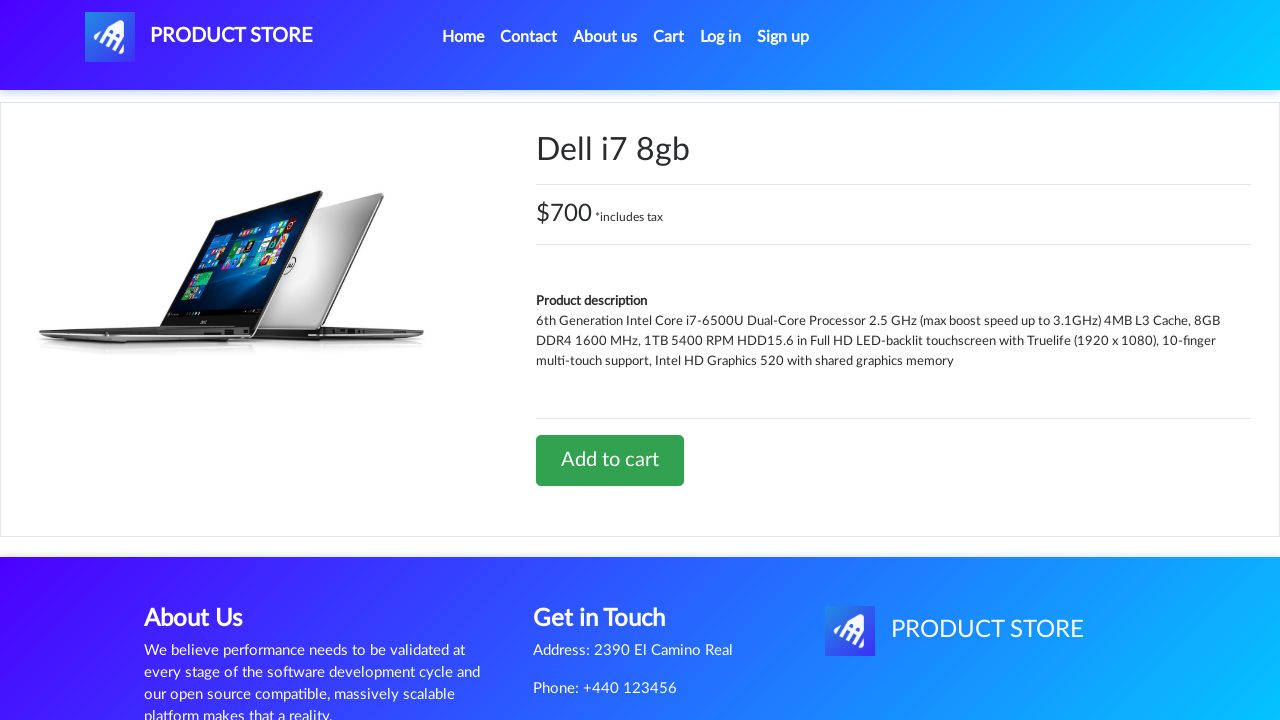

Waited for add to cart confirmation
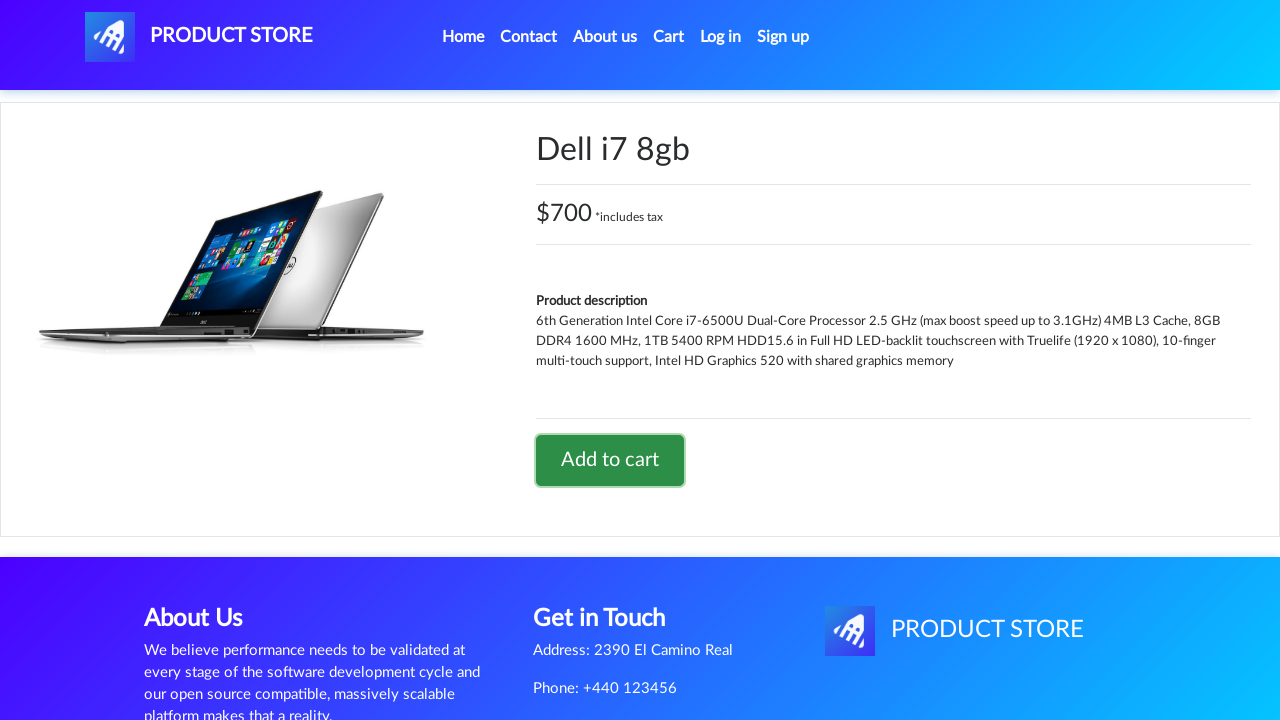

Clicked Home button to return to main page at (463, 37) on #navbarExample >> text=Home
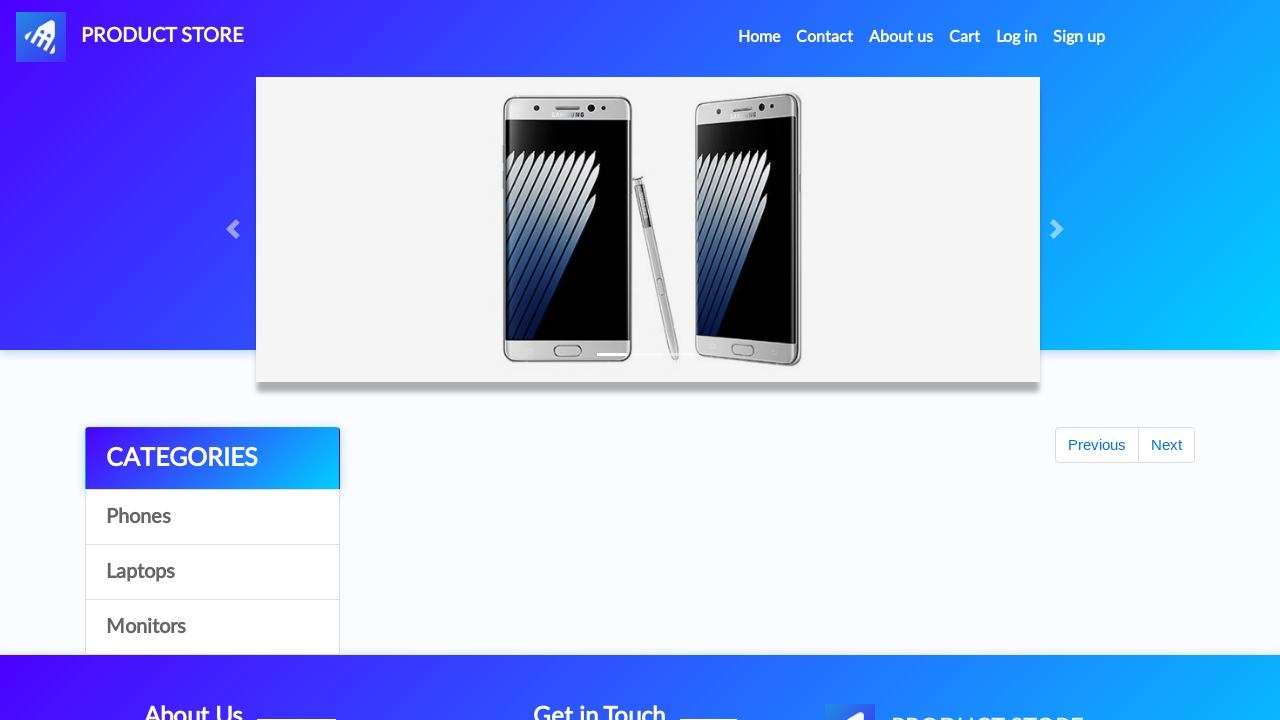

Waited for home page to load
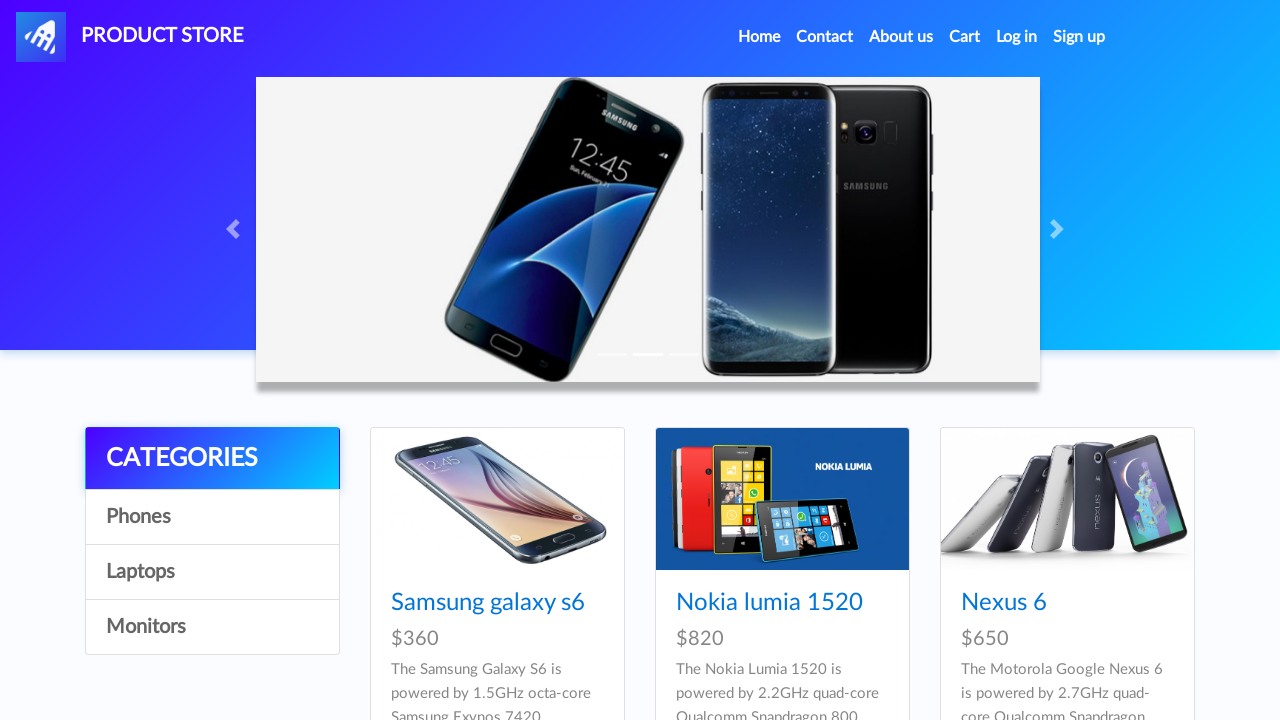

Clicked on Cart button at (965, 37) on #cartur
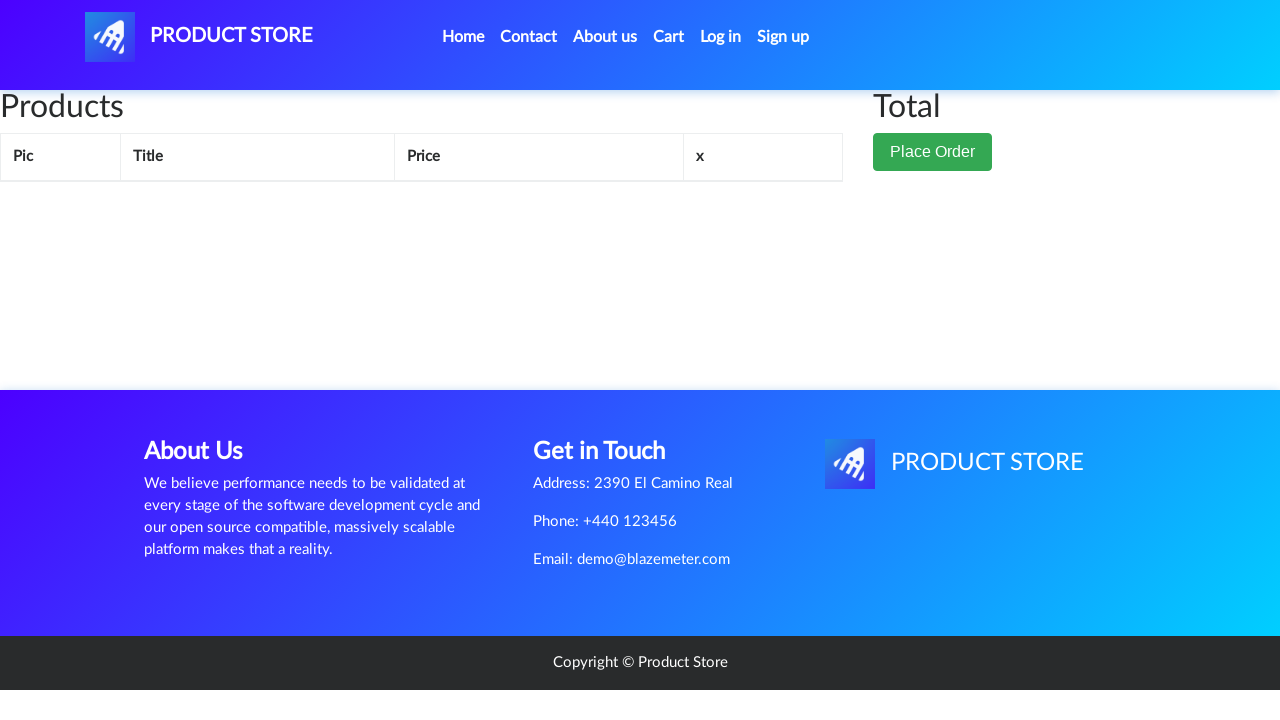

Waited for cart page to load
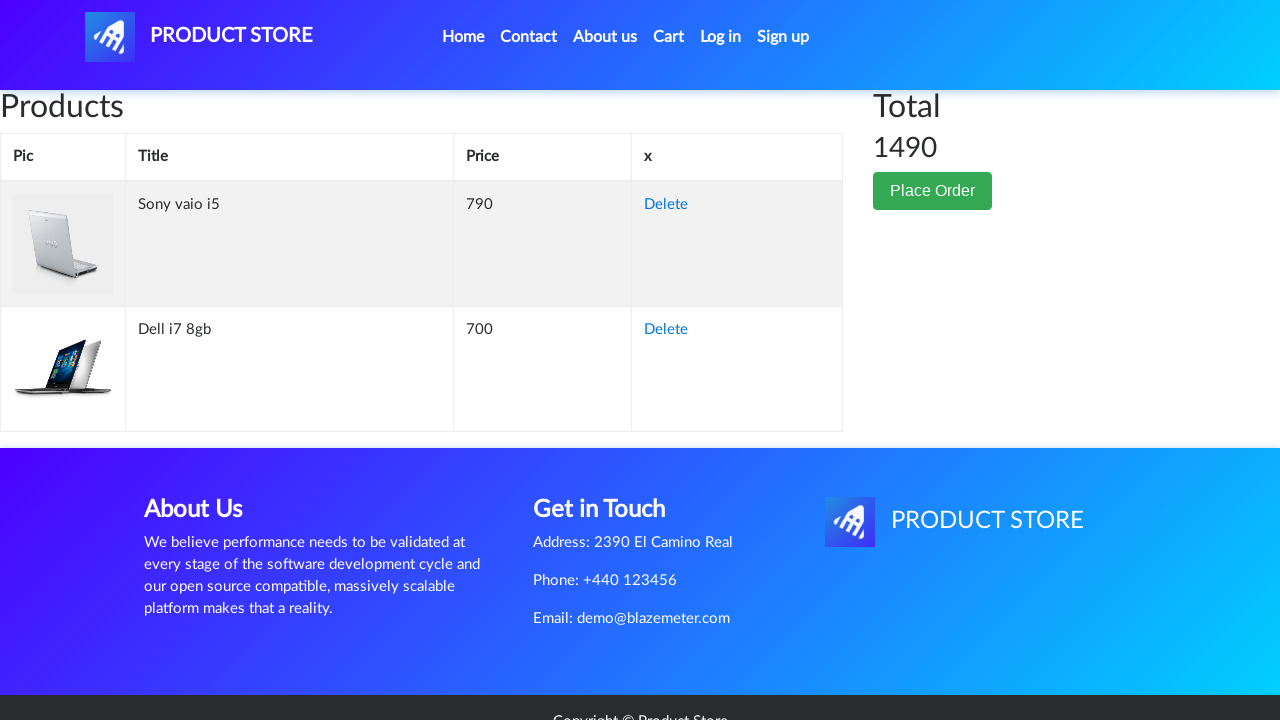

Clicked Delete button for Dell i7 8gb from cart at (666, 330) on tr:has-text('Dell i7 8gb') >> text=Delete
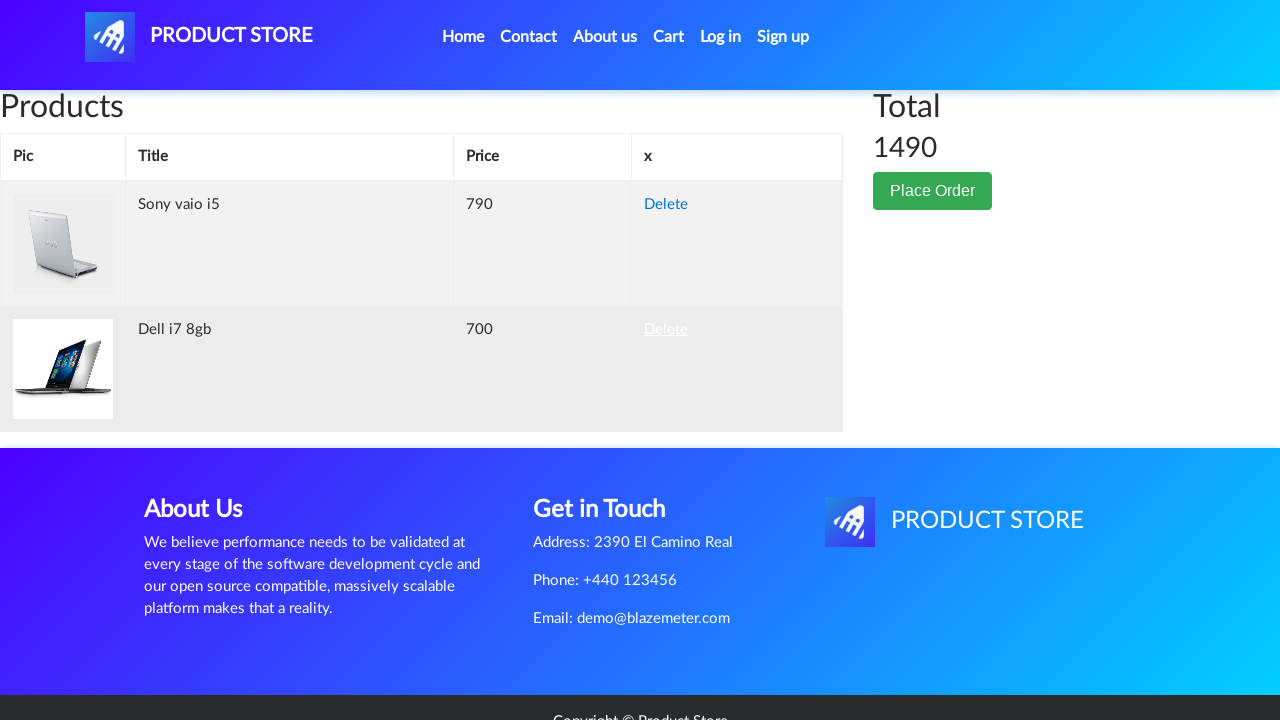

Waited for item to be removed from cart
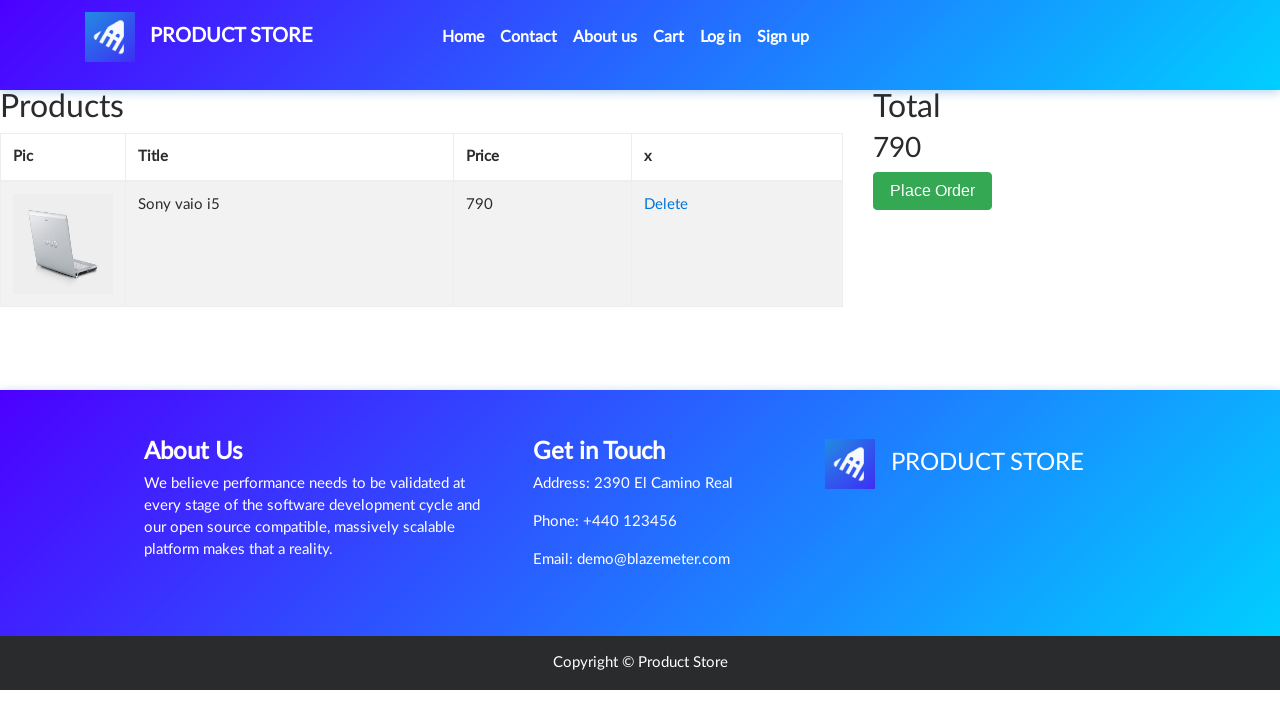

Clicked Place Order button at (933, 191) on .btn.btn-success:has-text('Place Order')
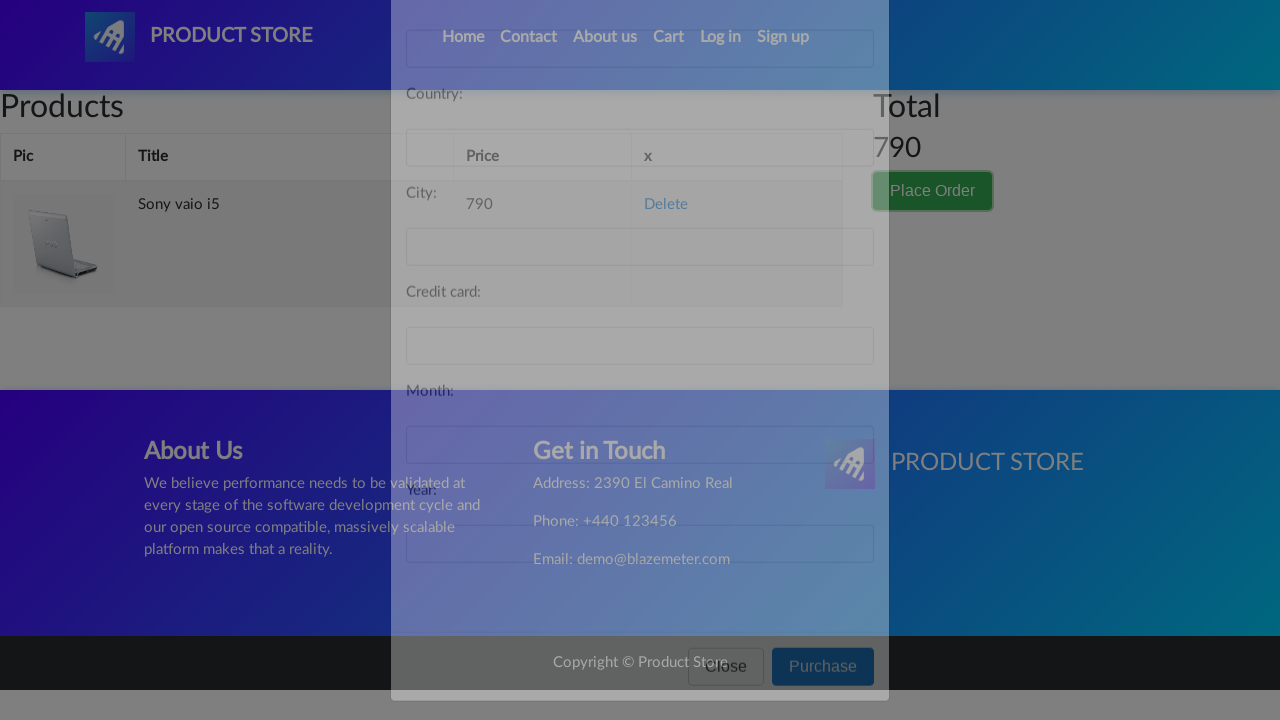

Waited for order form to appear
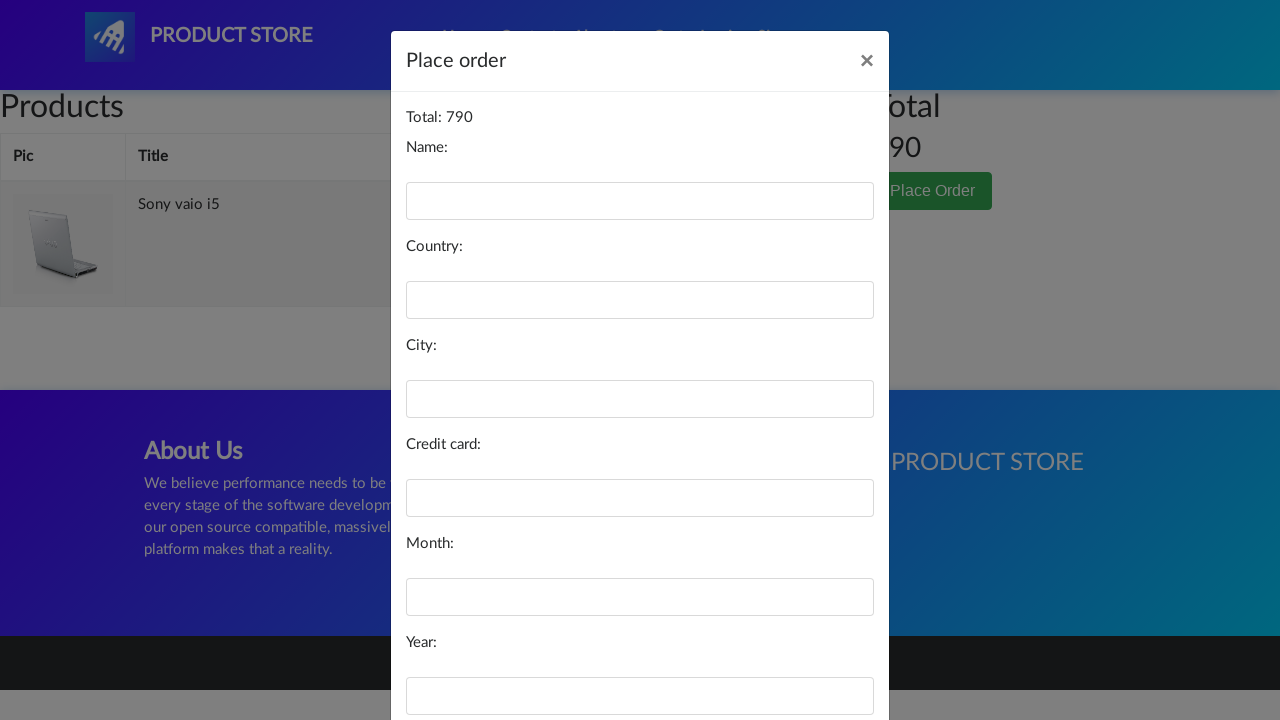

Filled in name field with 'Michael Thompson' on #name
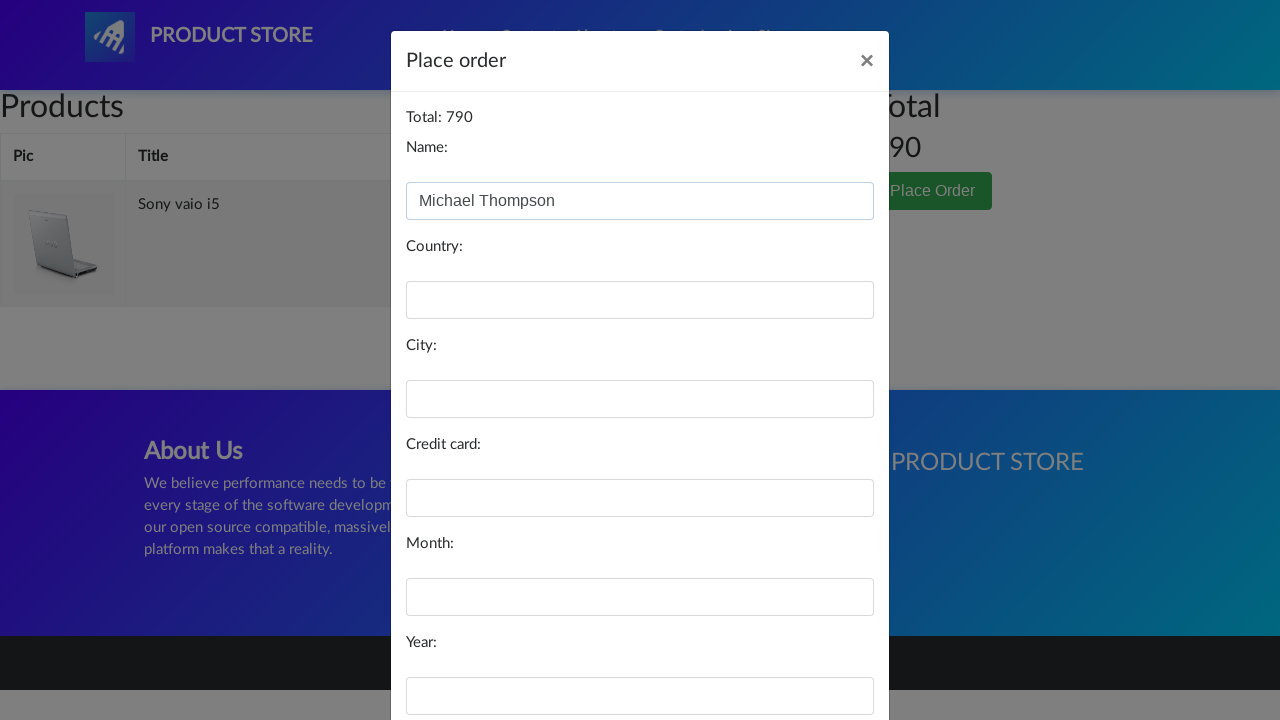

Filled in country field with 'United States' on #country
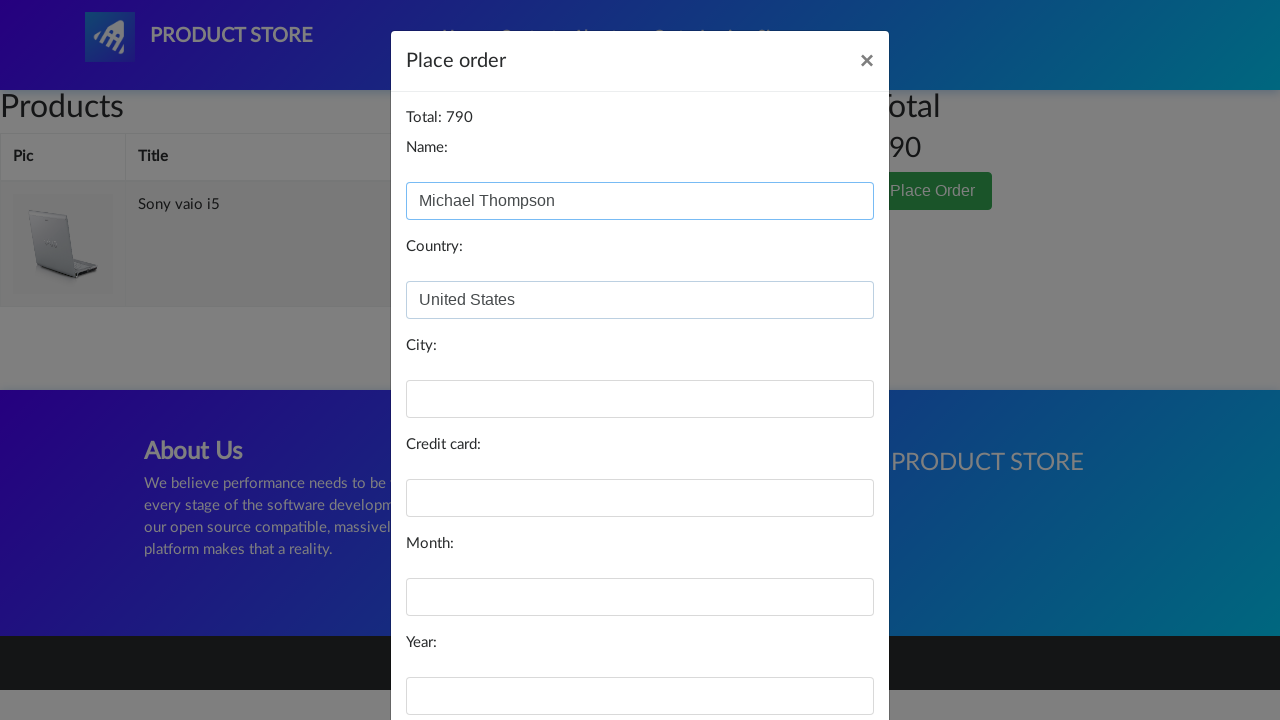

Filled in city field with 'San Francisco' on #city
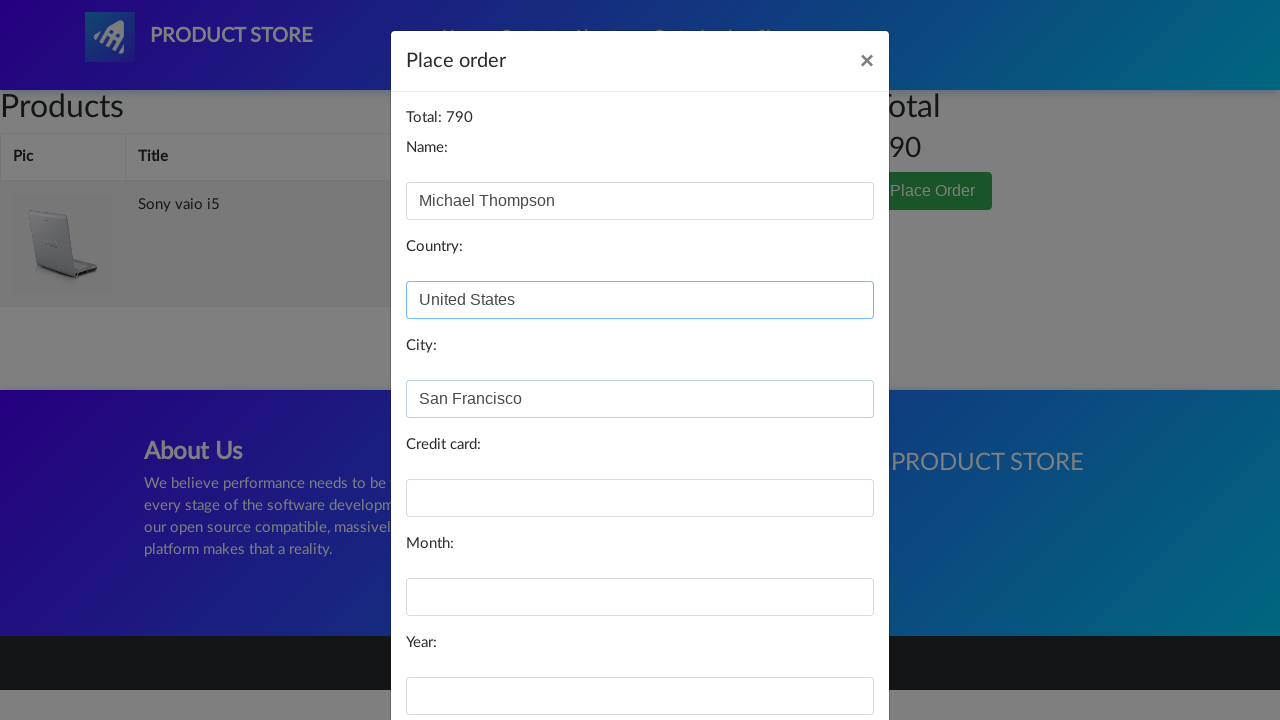

Filled in card number field on #card
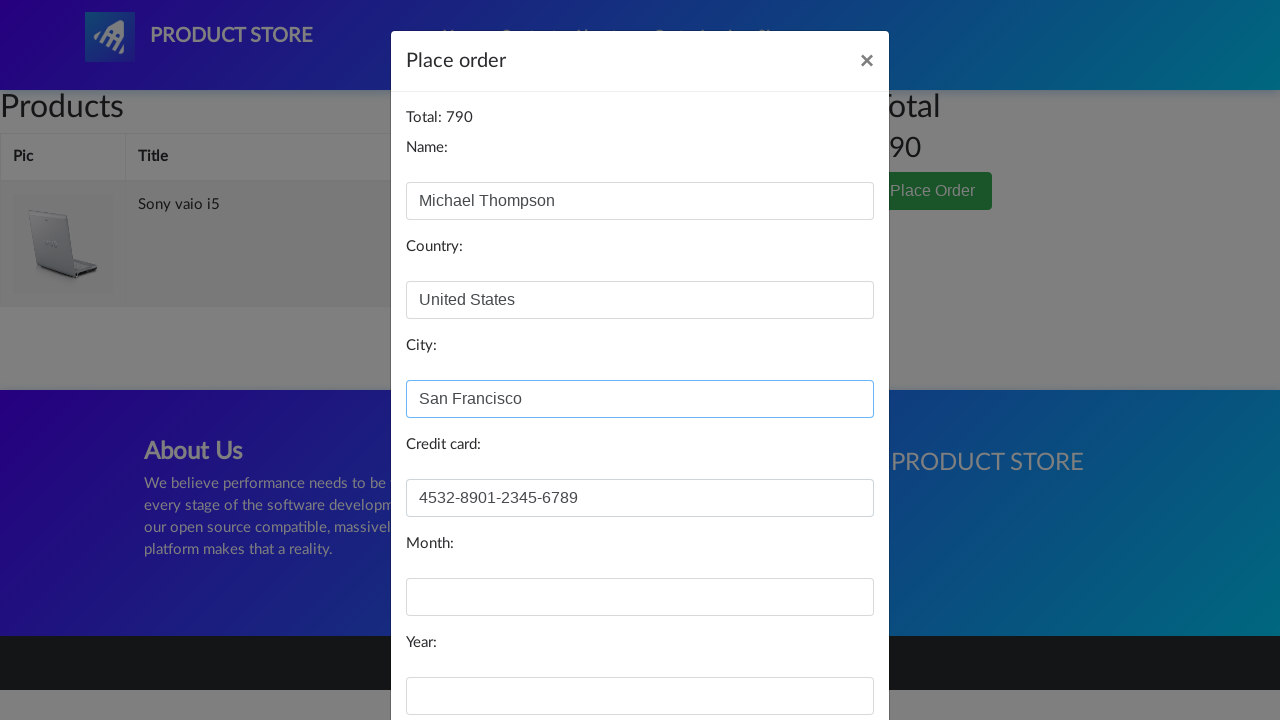

Filled in month field with 'November' on #month
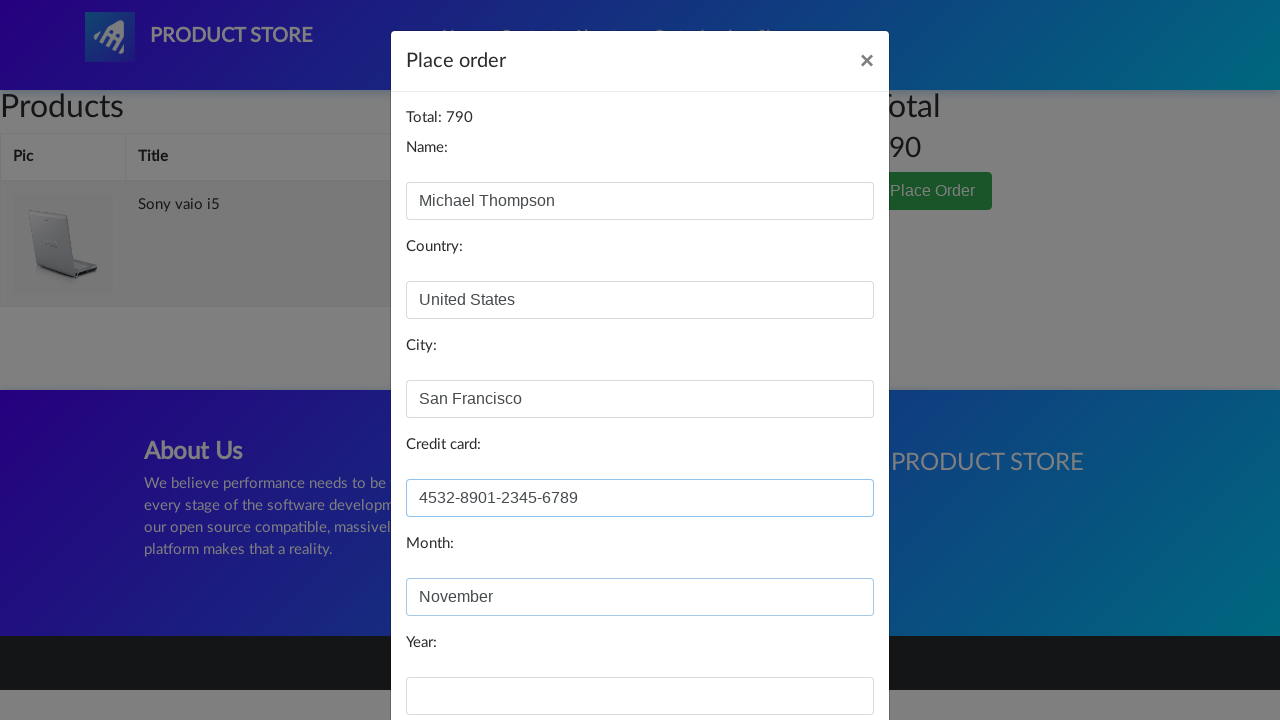

Filled in year field with '2025' on #year
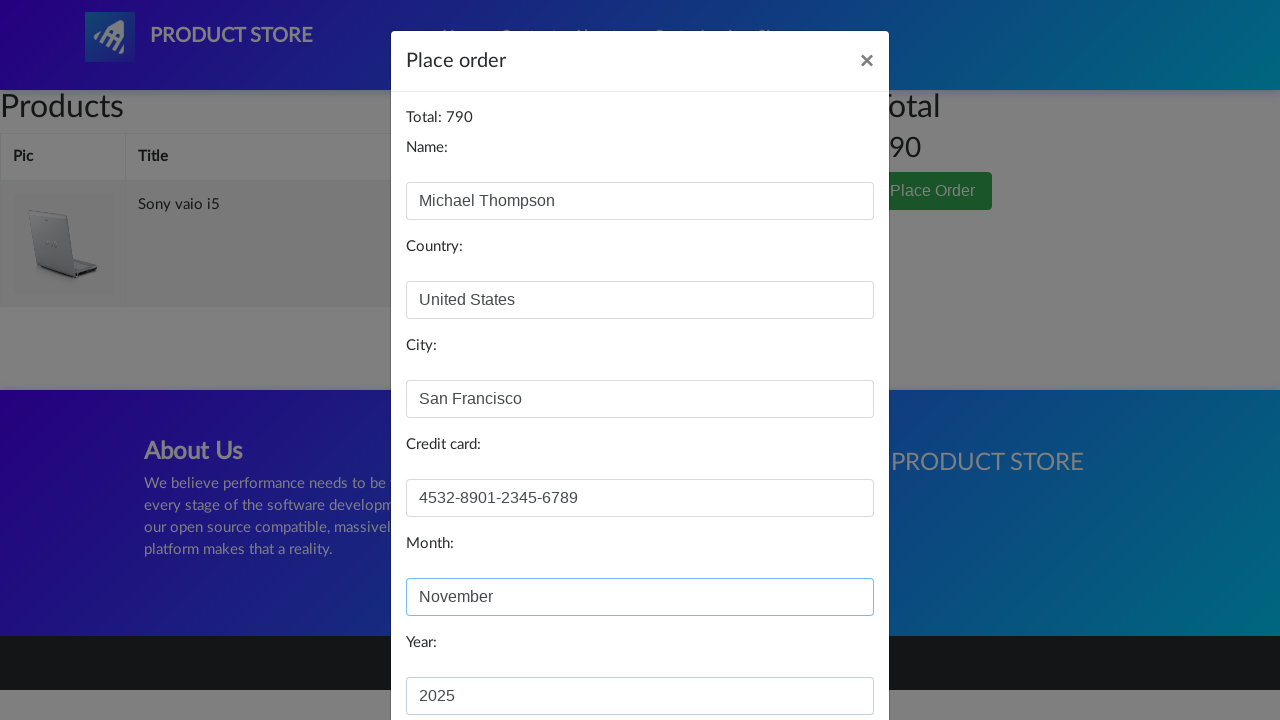

Waited for order form to be fully populated
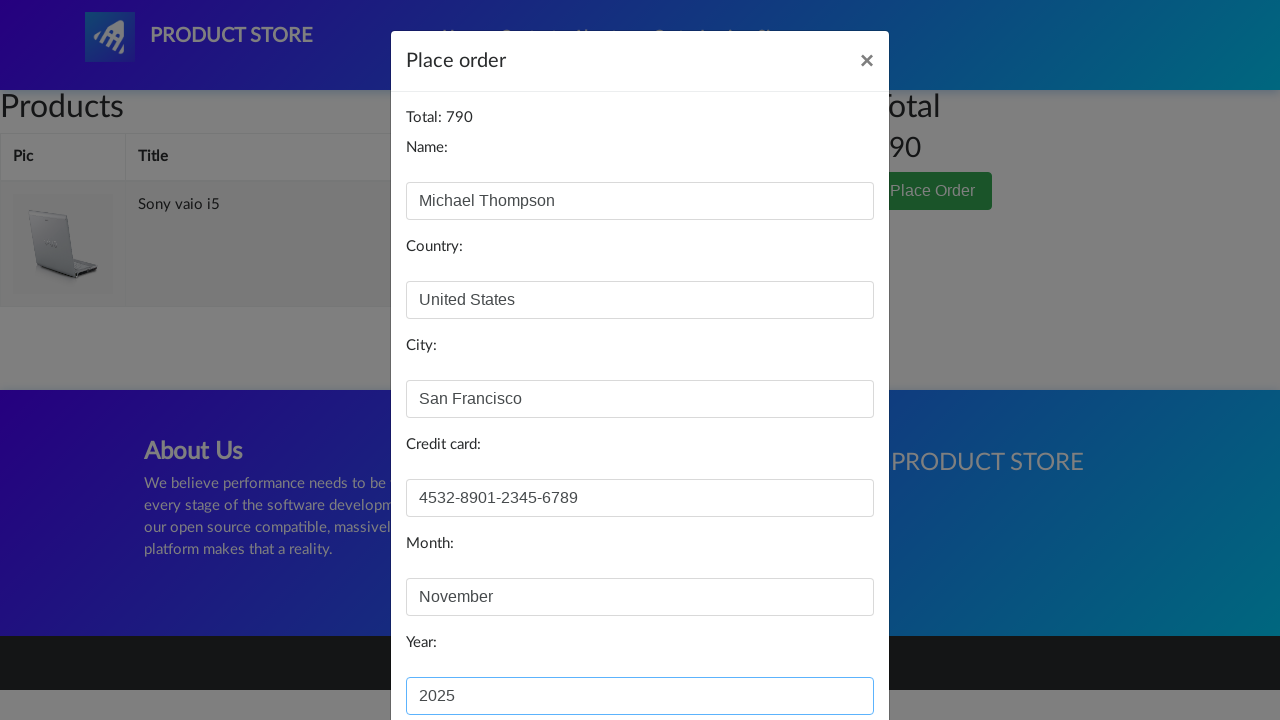

Clicked Purchase button to complete order at (823, 655) on #orderModal >> button:has-text('Purchase')
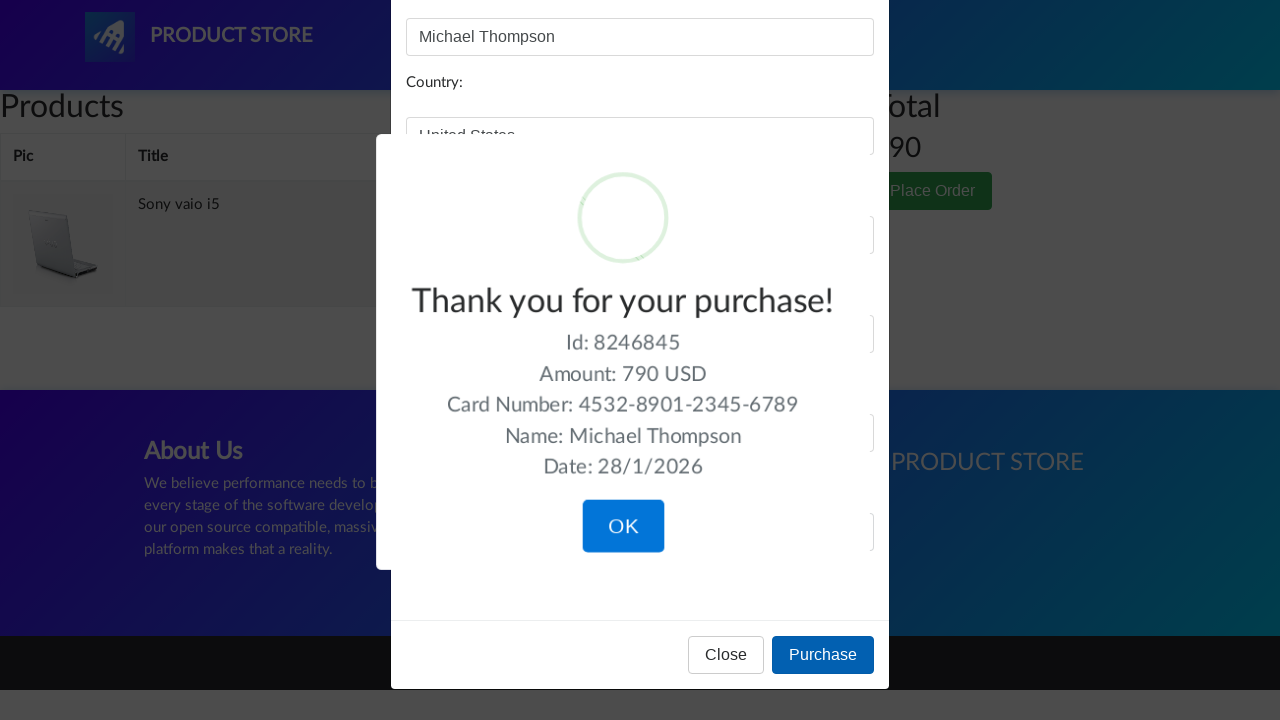

Waited for order processing
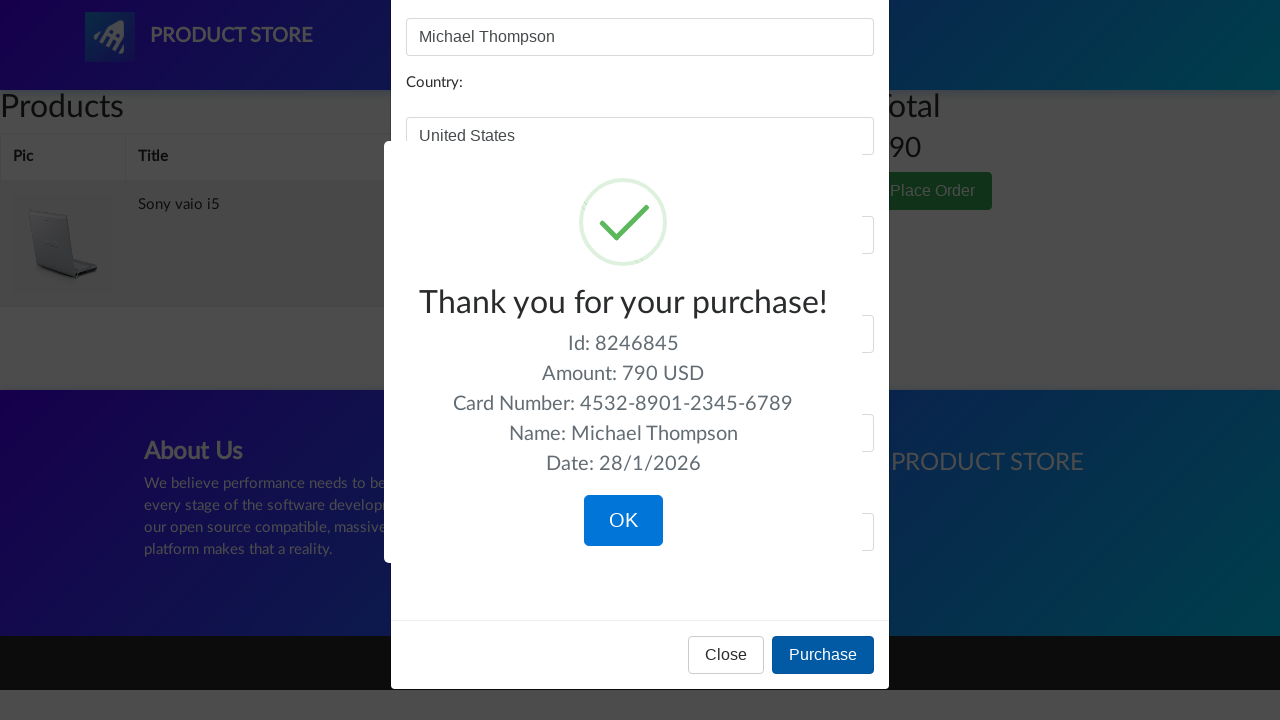

Order confirmation alert appeared
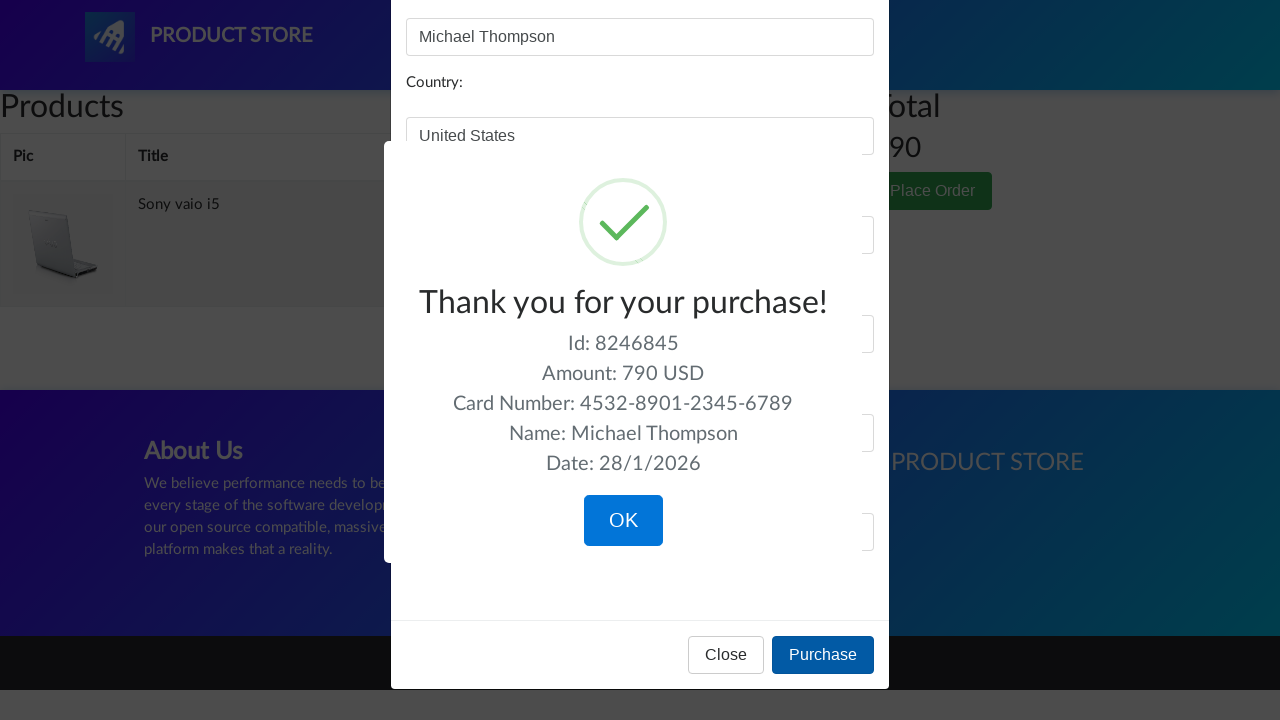

Clicked OK button to close order confirmation at (623, 521) on .sweet-alert >> button:has-text('OK')
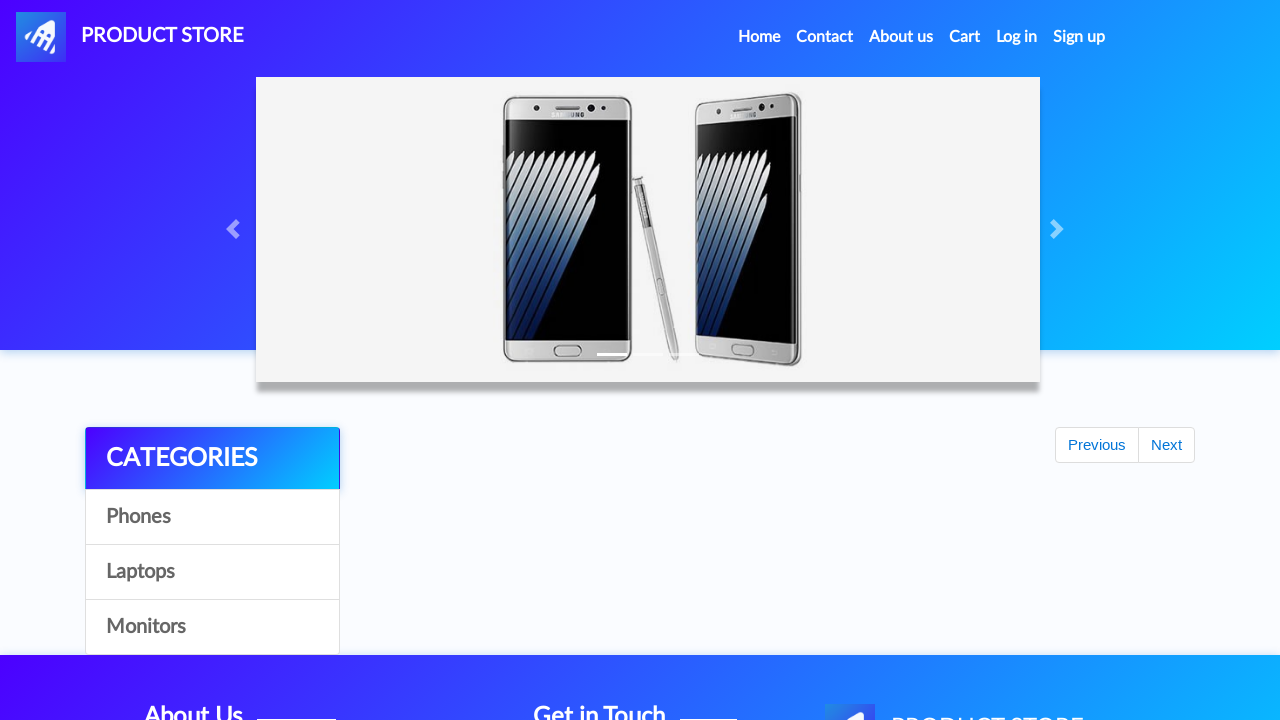

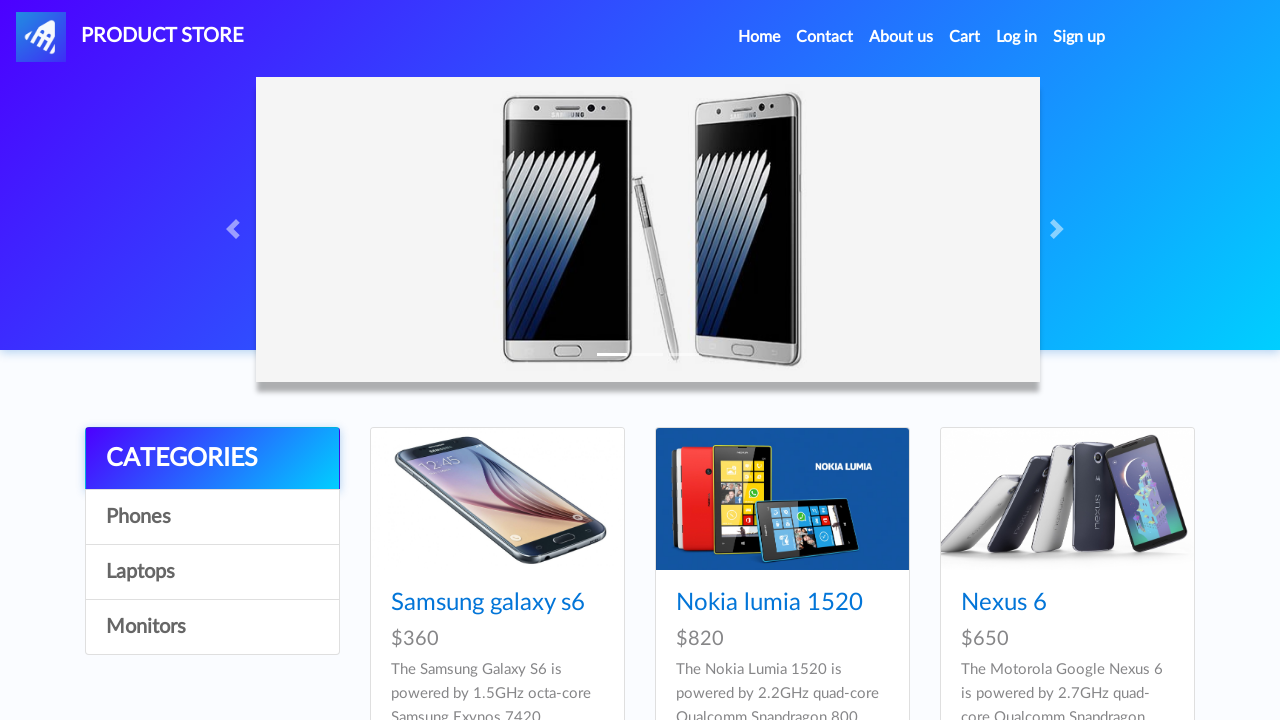